Tests table sorting functionality by clicking on a column header and verifying the table can be interacted with. The test navigates to a tables page, reads table structure, clicks the first column header to sort, and verifies the table updates.

Starting URL: https://v1.training-support.net/selenium/tables

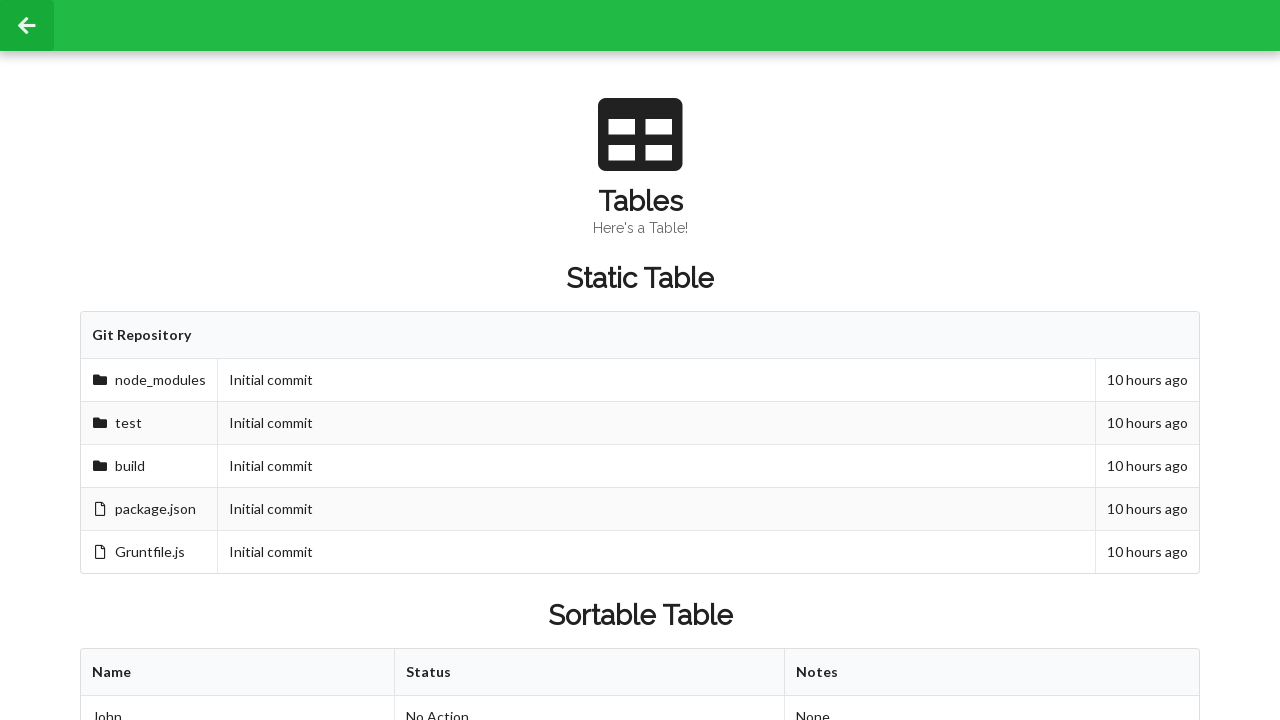

Waited for sortable table to be present
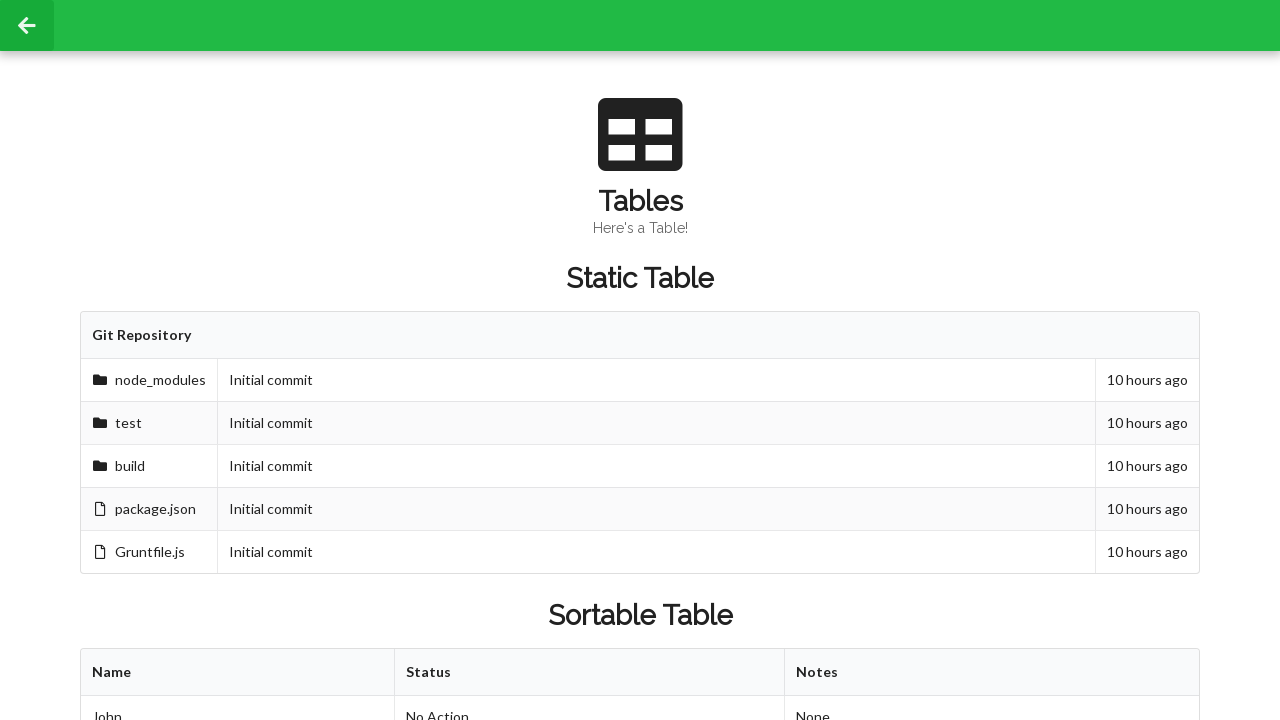

Retrieved table column headers
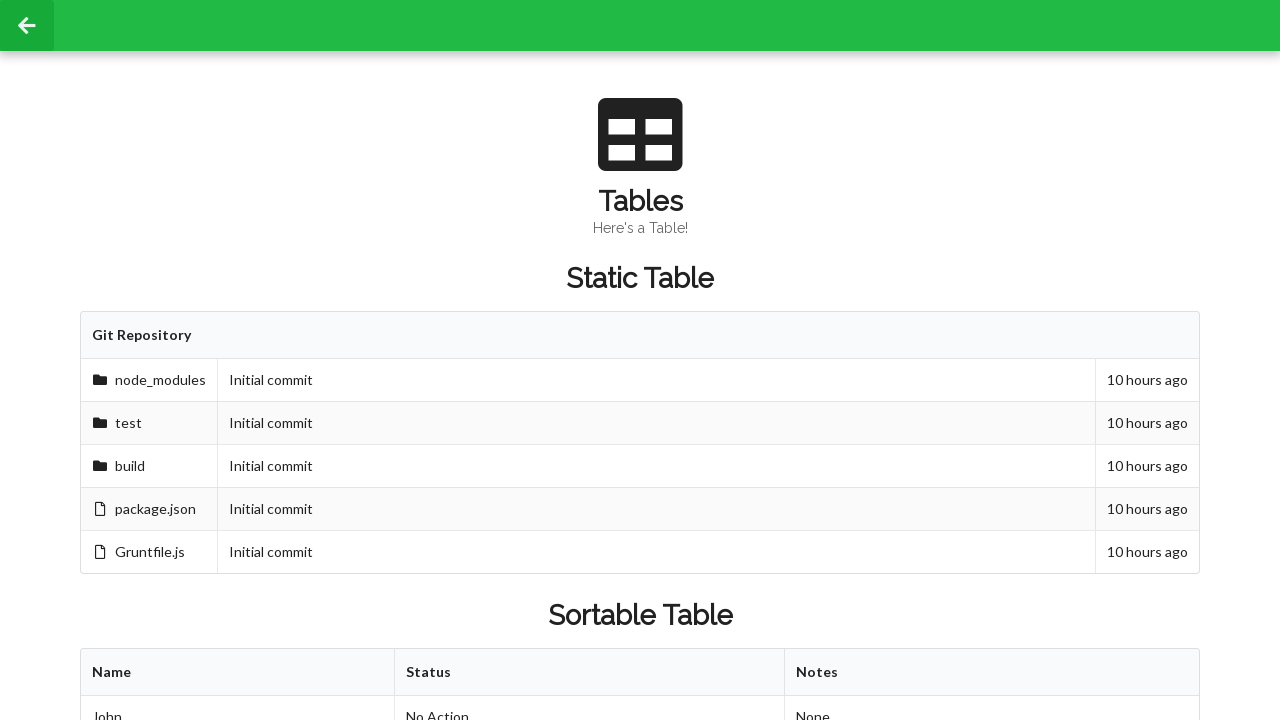

Retrieved table rows
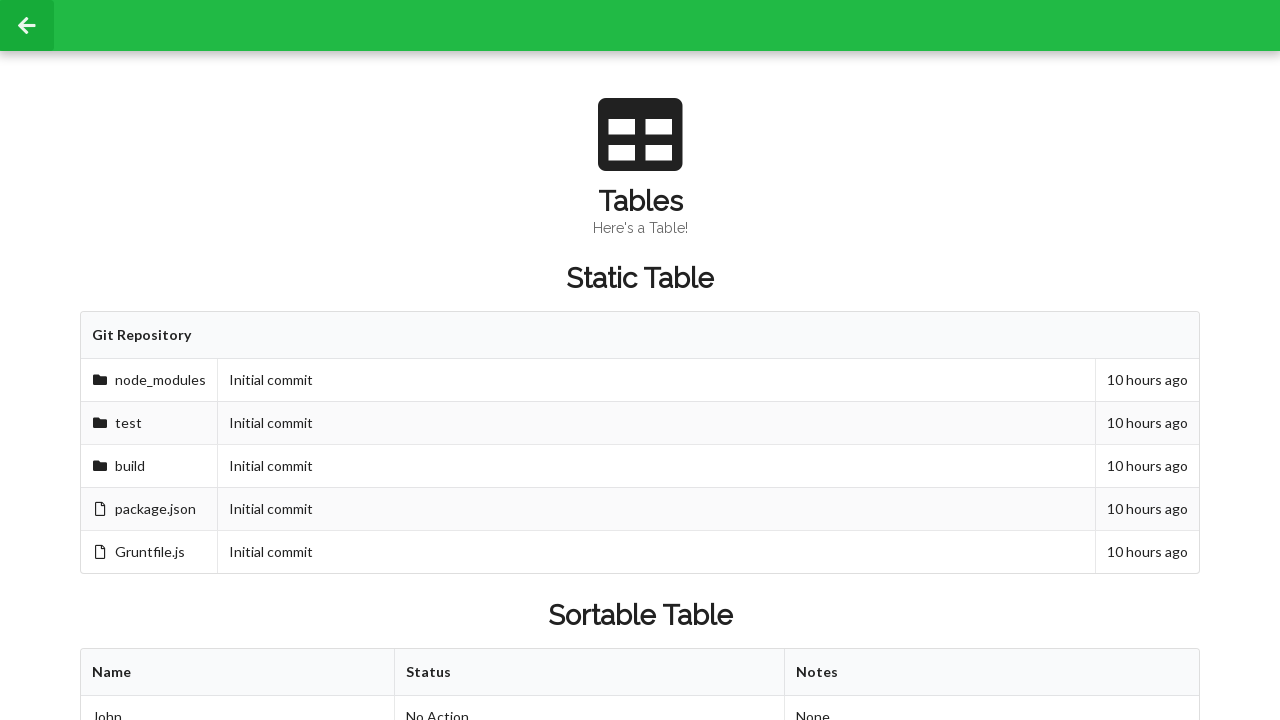

Clicked first column header to sort table at (238, 673) on xpath=//table[@id='sortableTable']/thead/tr/th[1]
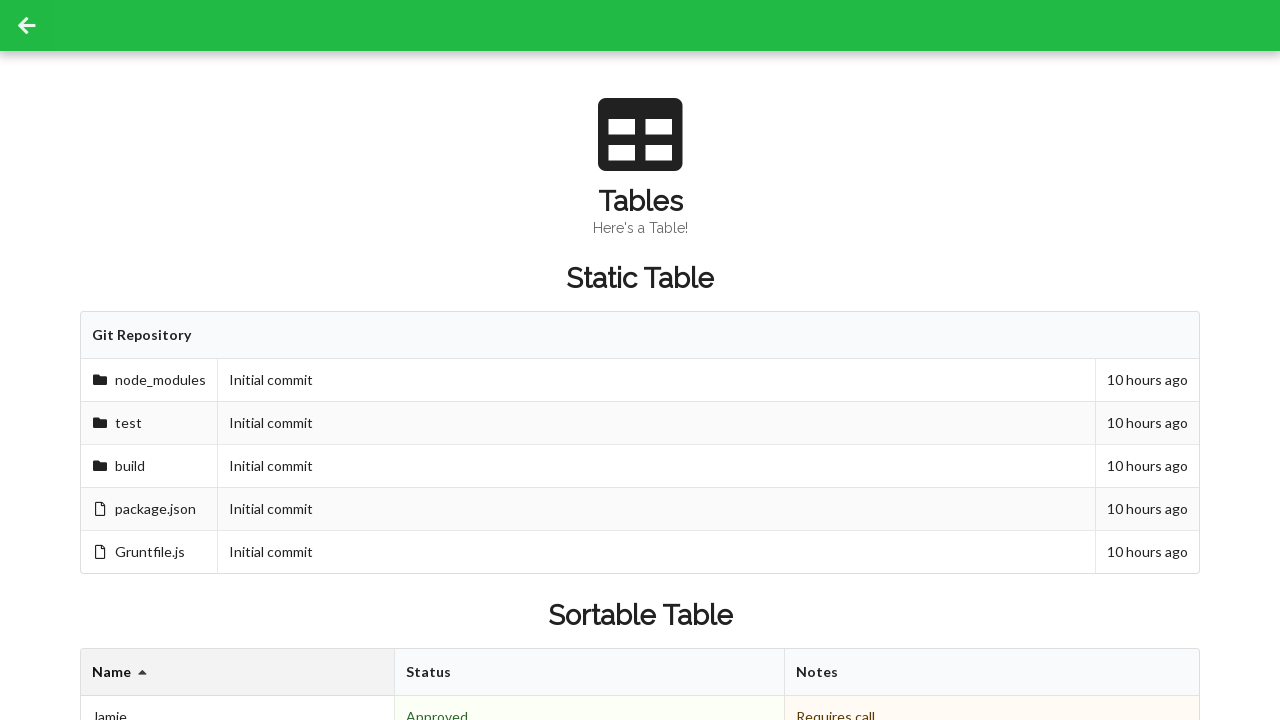

Table updated after sorting
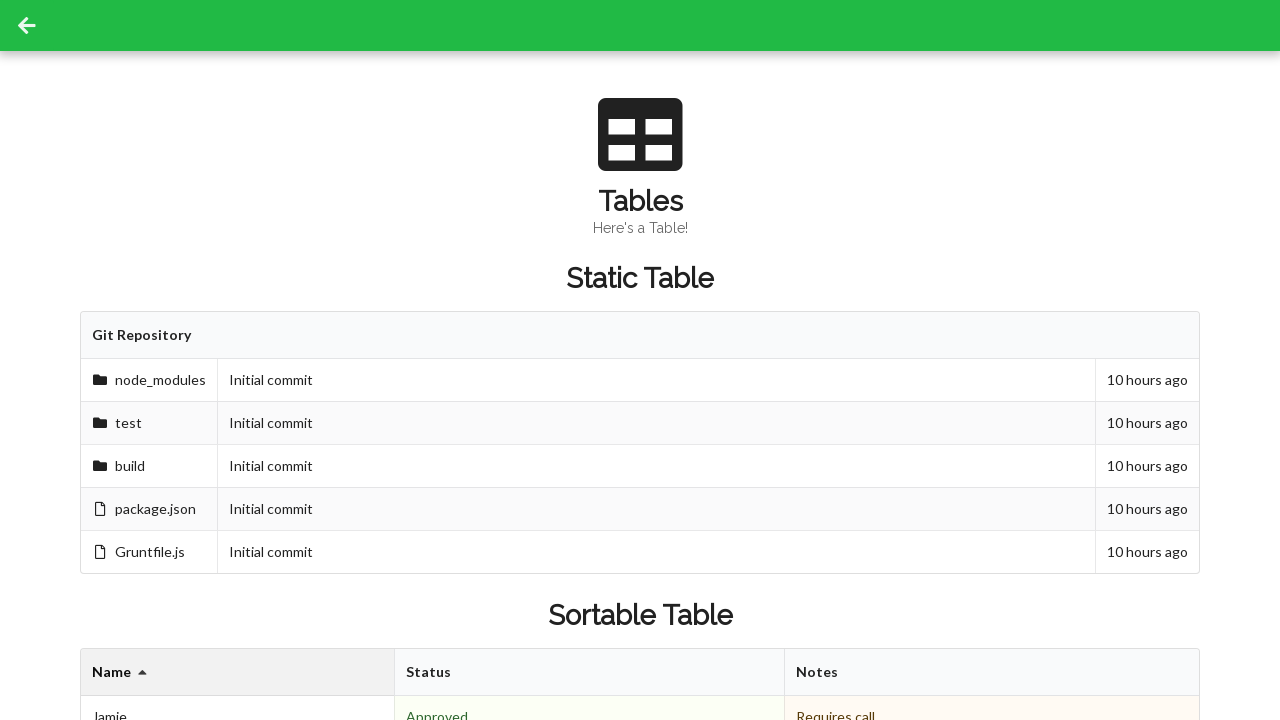

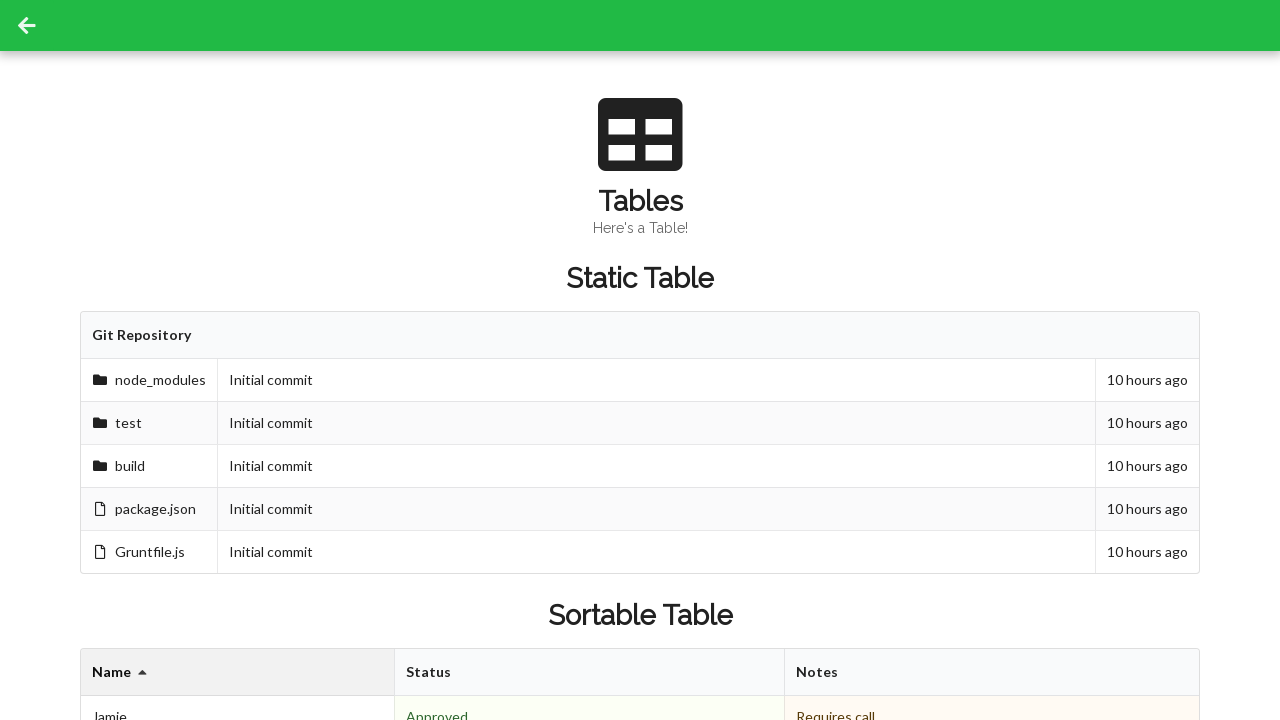